Tests registration with leading and trailing spaces in the username to verify whitespace trimming behavior.

Starting URL: https://demoblaze.com/

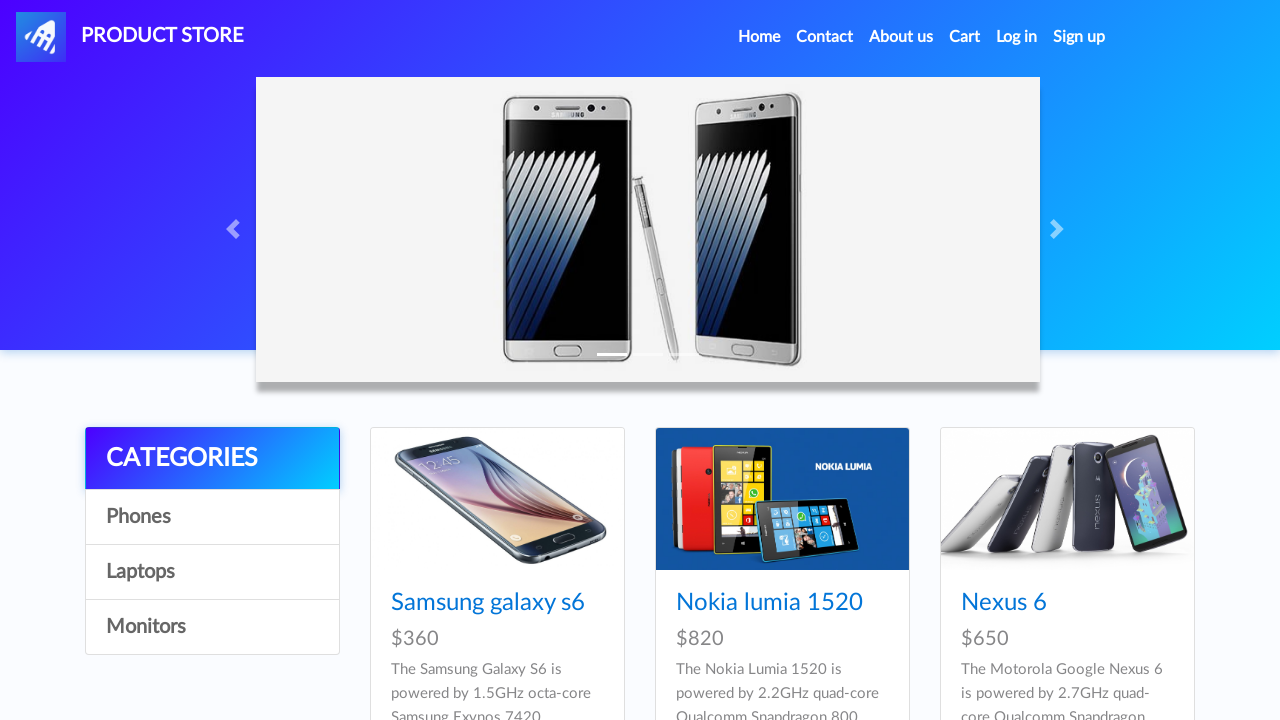

Set up dialog handler to capture alert messages
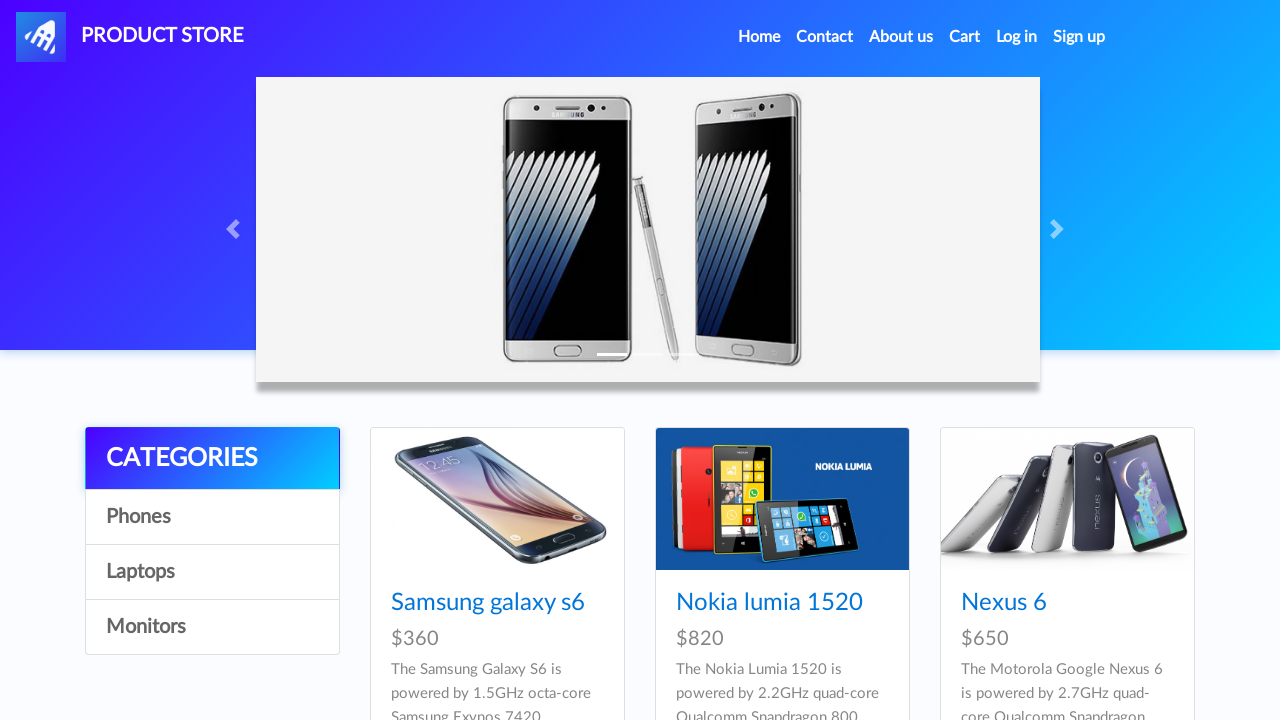

Clicked 'Sign up' link in navbar at (1079, 37) on internal:role=link[name="Sign up"i]
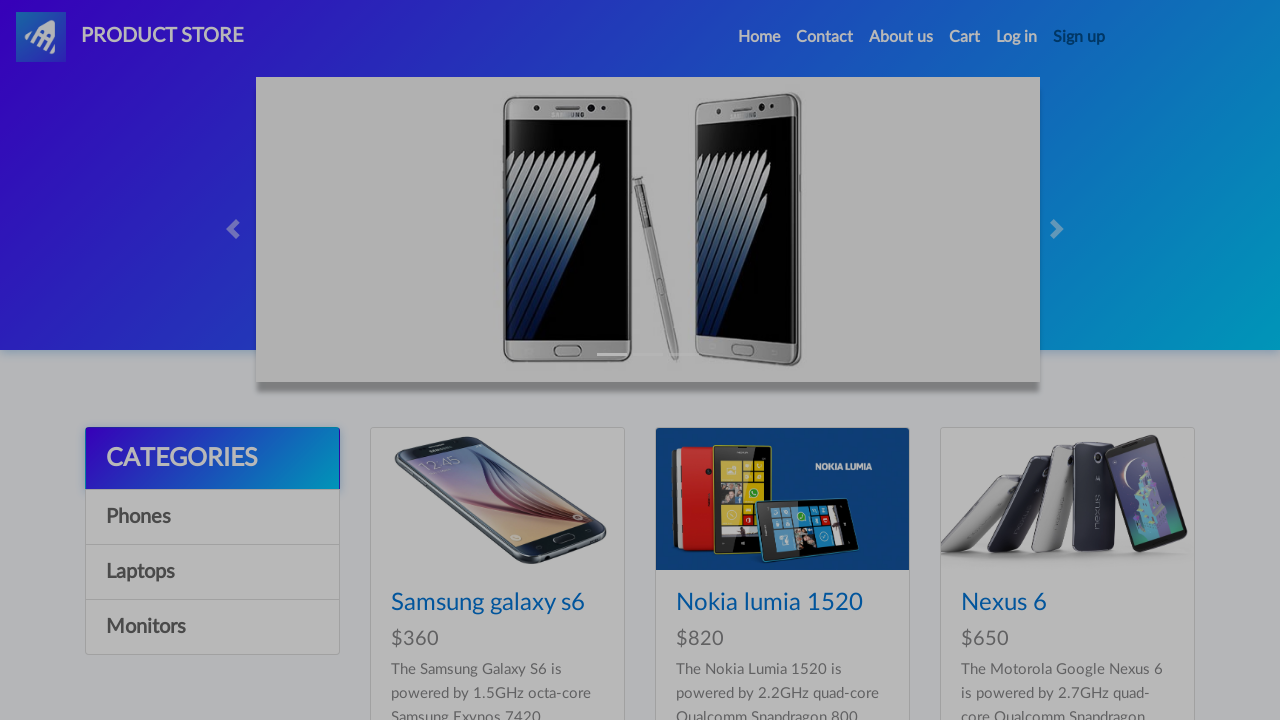

Filled username field with ' testuser_abc ' (leading and trailing spaces) on #sign-username
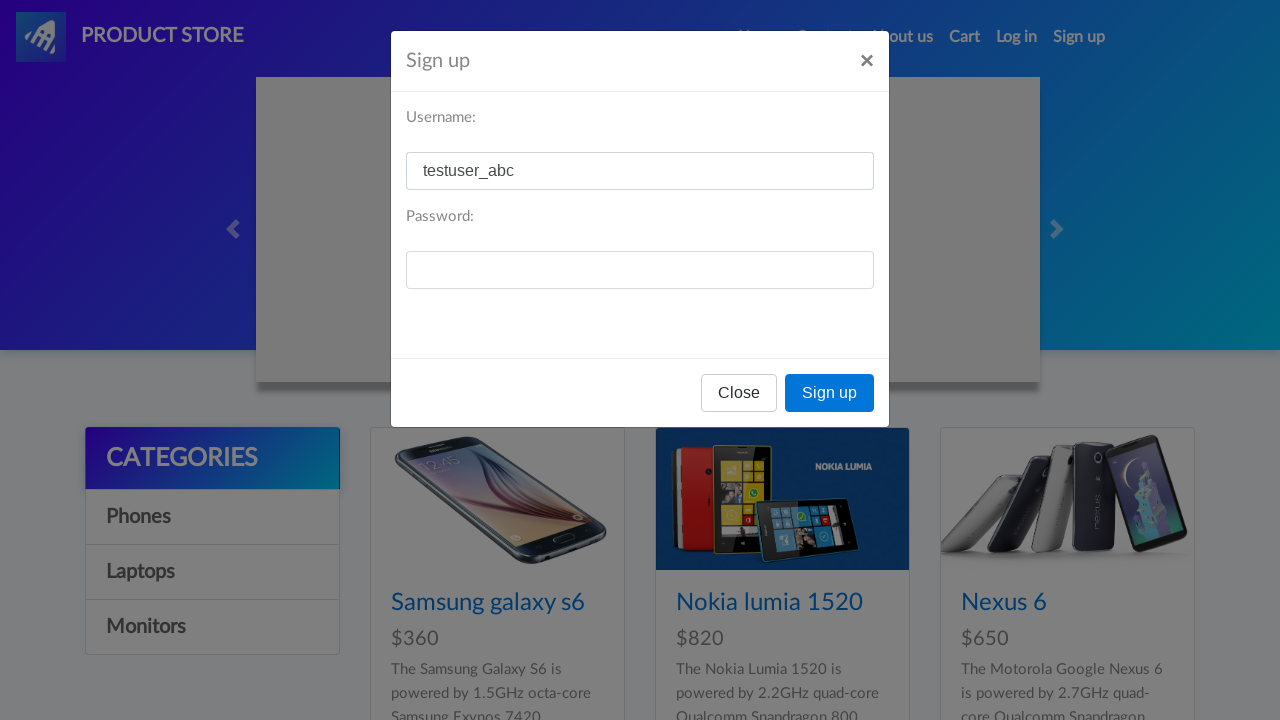

Filled password field with 'aB@123' on #sign-password
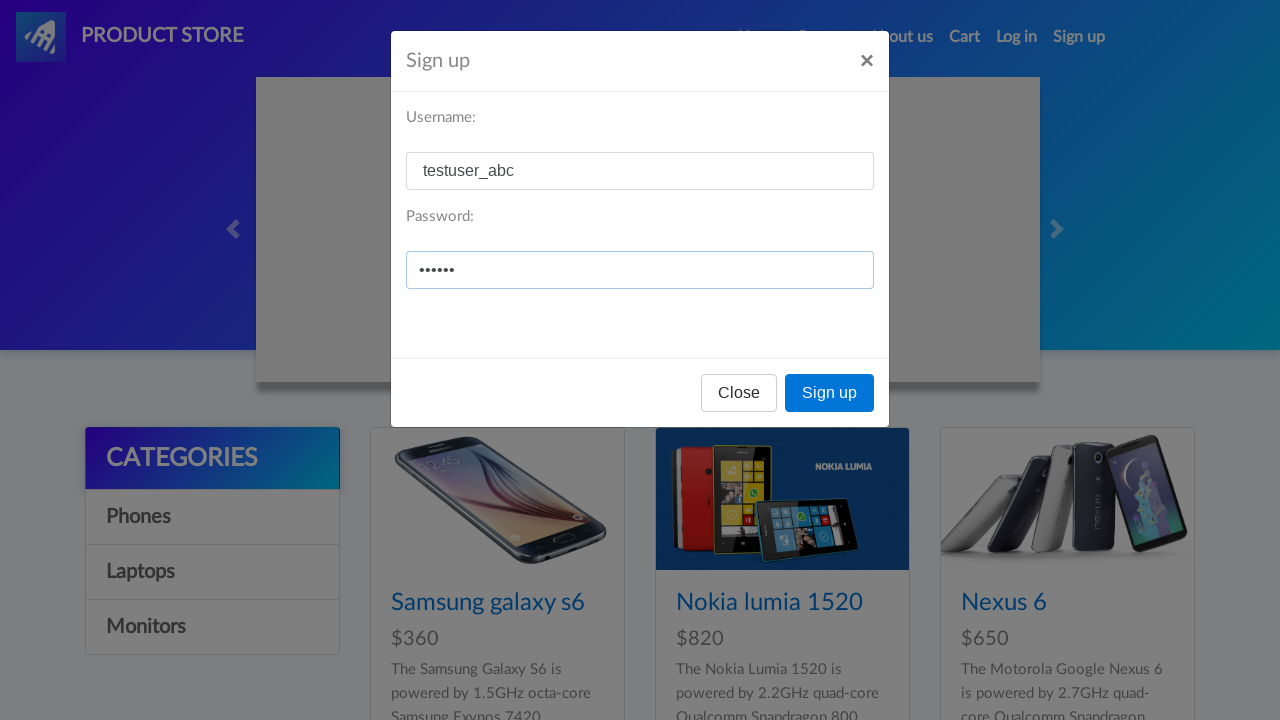

Clicked 'Sign up' button to submit registration form at (830, 393) on internal:role=button[name="Sign up"i]
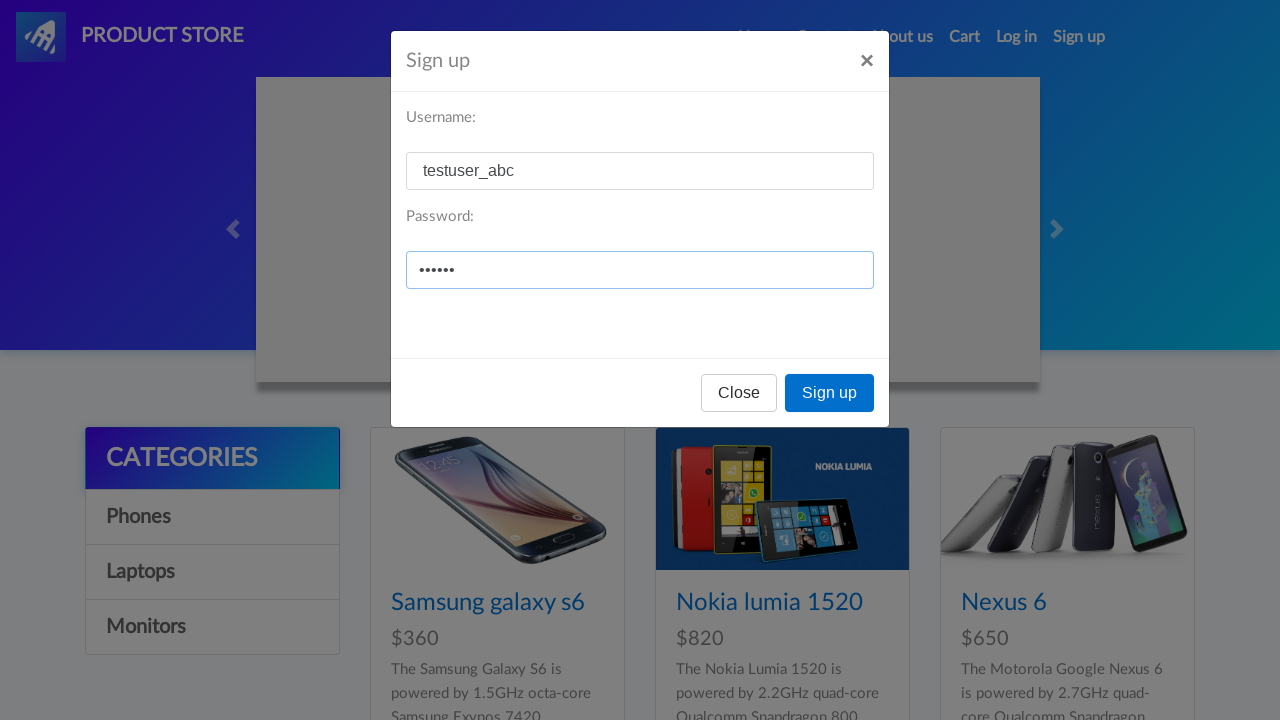

Waited 1000ms for dialog to appear
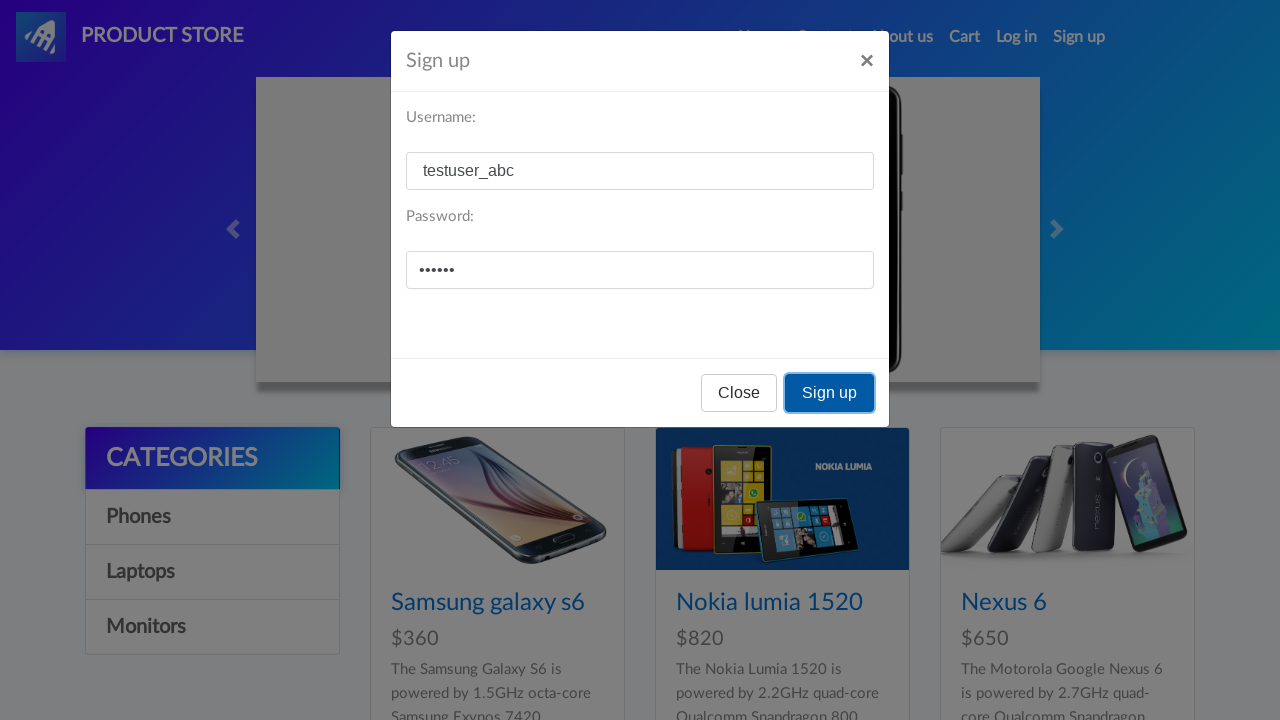

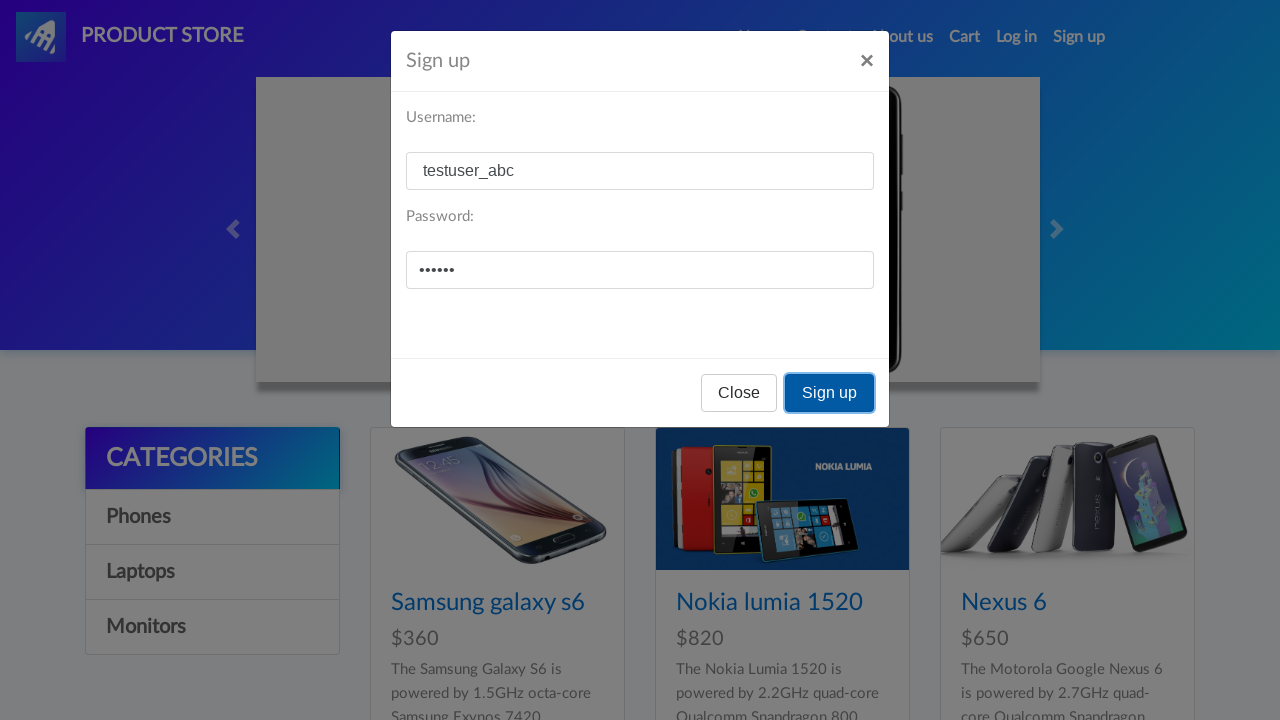